Tests alert handling functionality by triggering an alert dialog, reading its text, and accepting it

Starting URL: https://demoqa.com/alerts

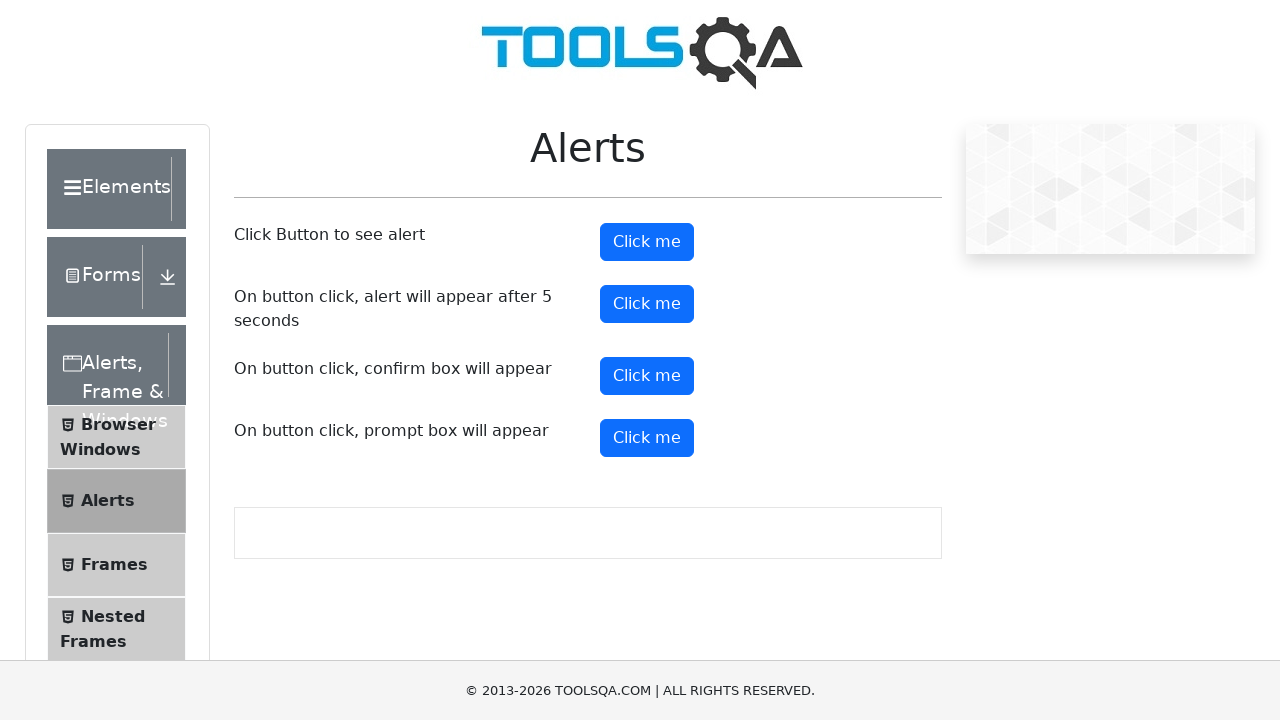

Clicked the alert trigger button to open alert dialog at (647, 304) on xpath=//div[@id='javascriptAlertsWrapper']/div[2]//button[@class='btn btn-primar
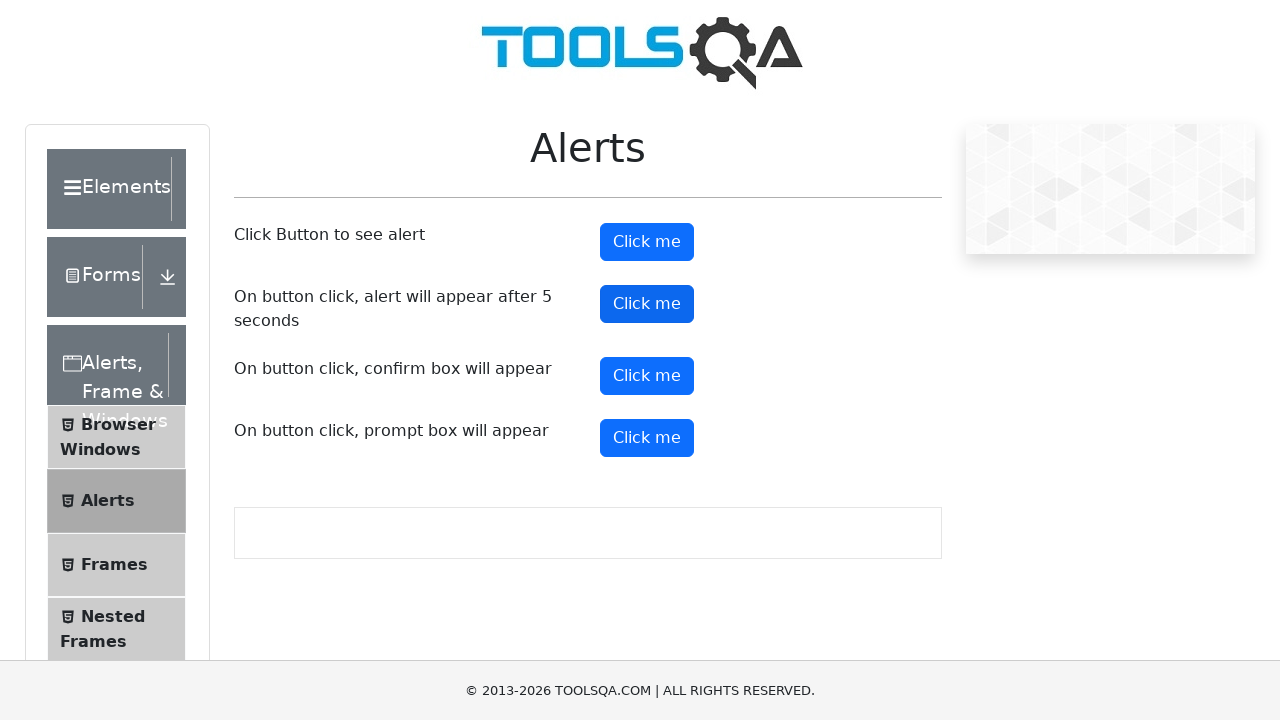

Registered dialog handler to accept alert dialogs
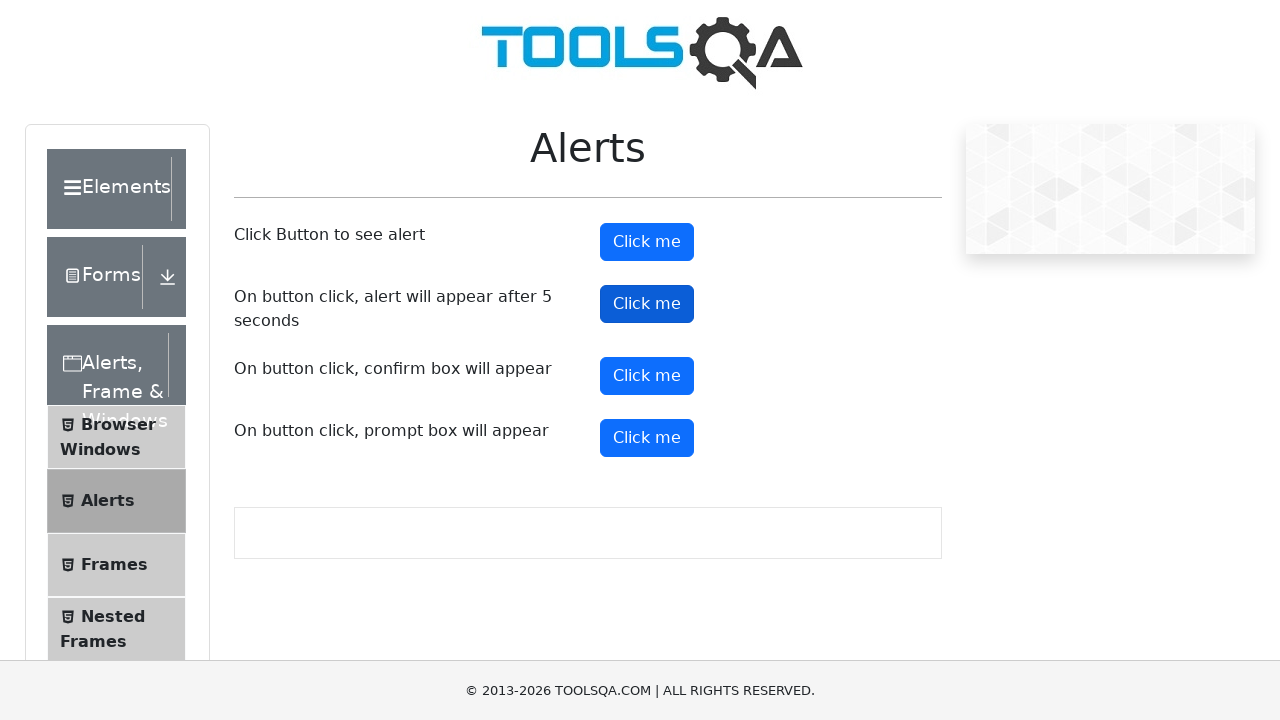

Clicked the alert trigger button again to verify alert handling at (647, 304) on xpath=//div[@id='javascriptAlertsWrapper']/div[2]//button[@class='btn btn-primar
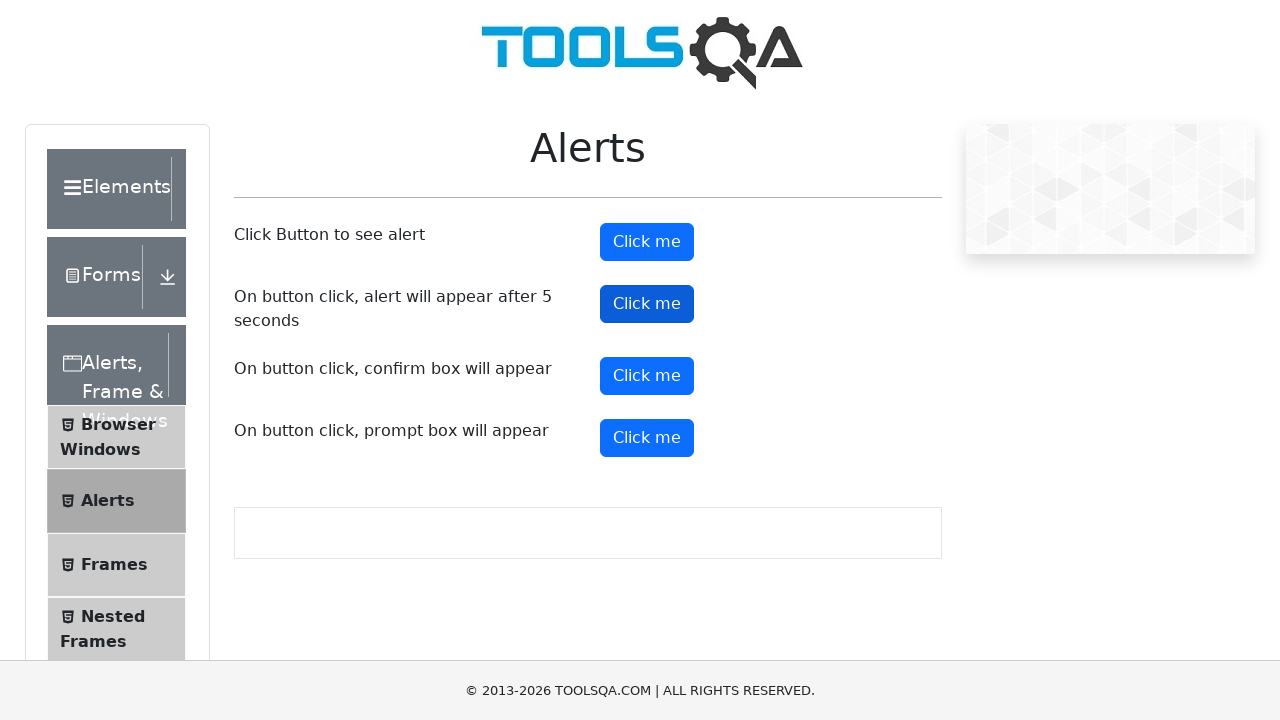

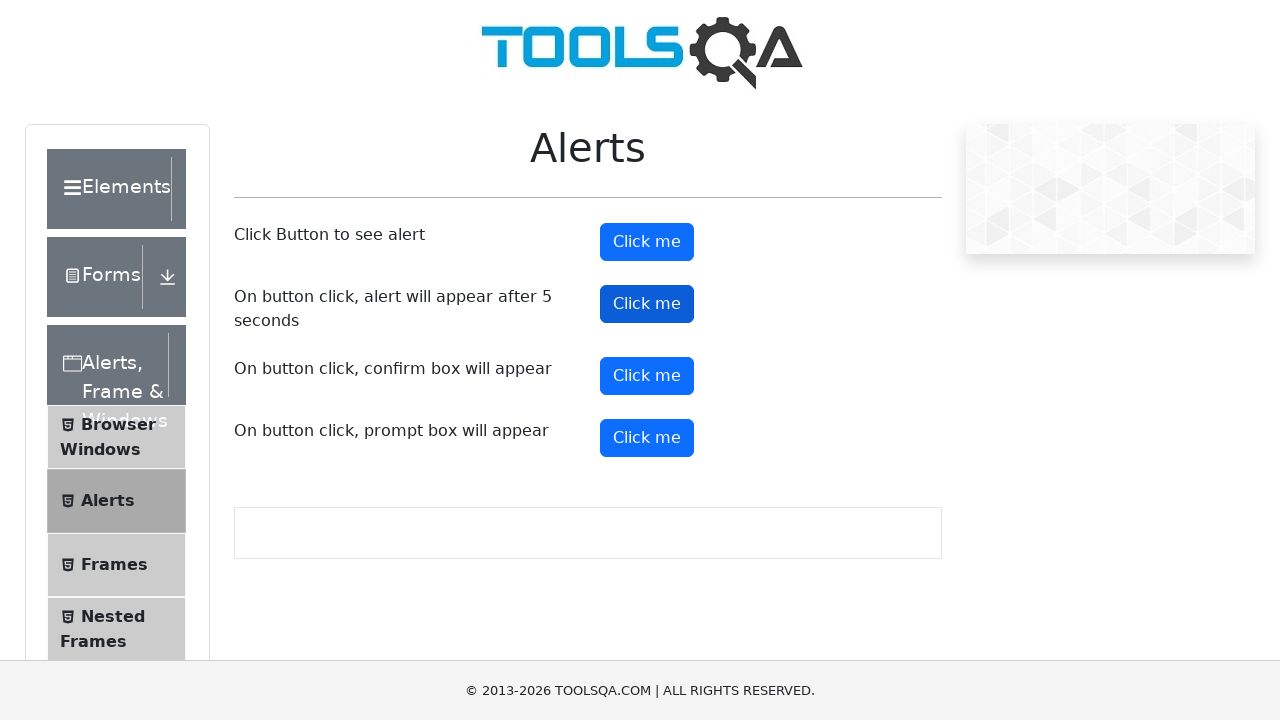